Tests window handling functionality by clicking a link that opens a new window, switching to the new window to verify its content, then switching back to the original window to verify it's still accessible.

Starting URL: https://the-internet.herokuapp.com/windows

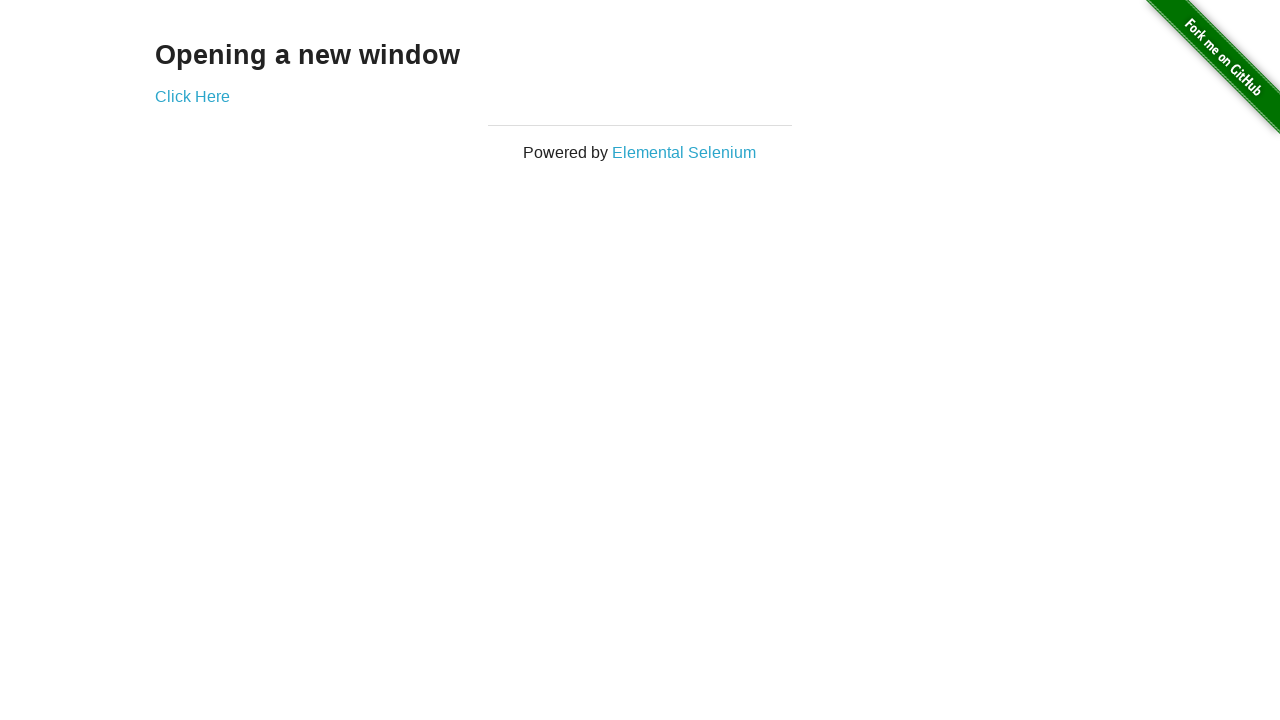

Verified 'Opening a new window' text is visible
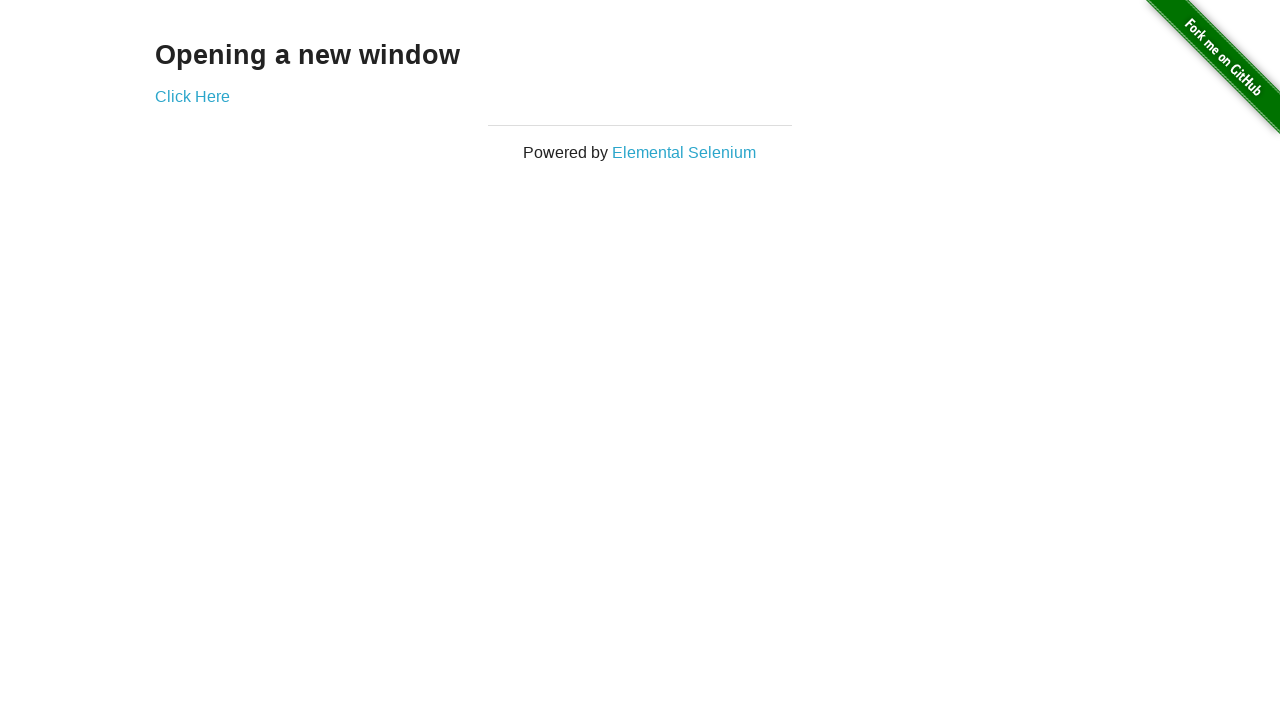

Verified page title contains 'The Internet'
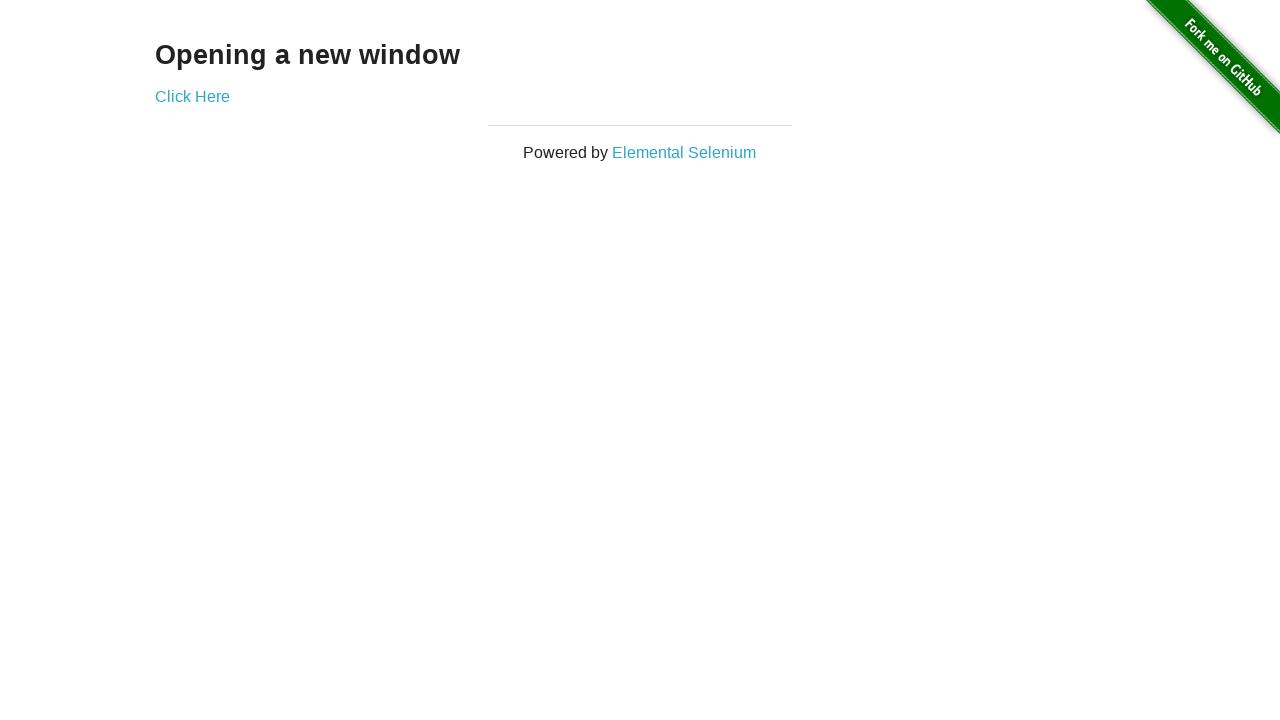

Clicked 'Click Here' link to open new window at (192, 96) on a[href='/windows/new']
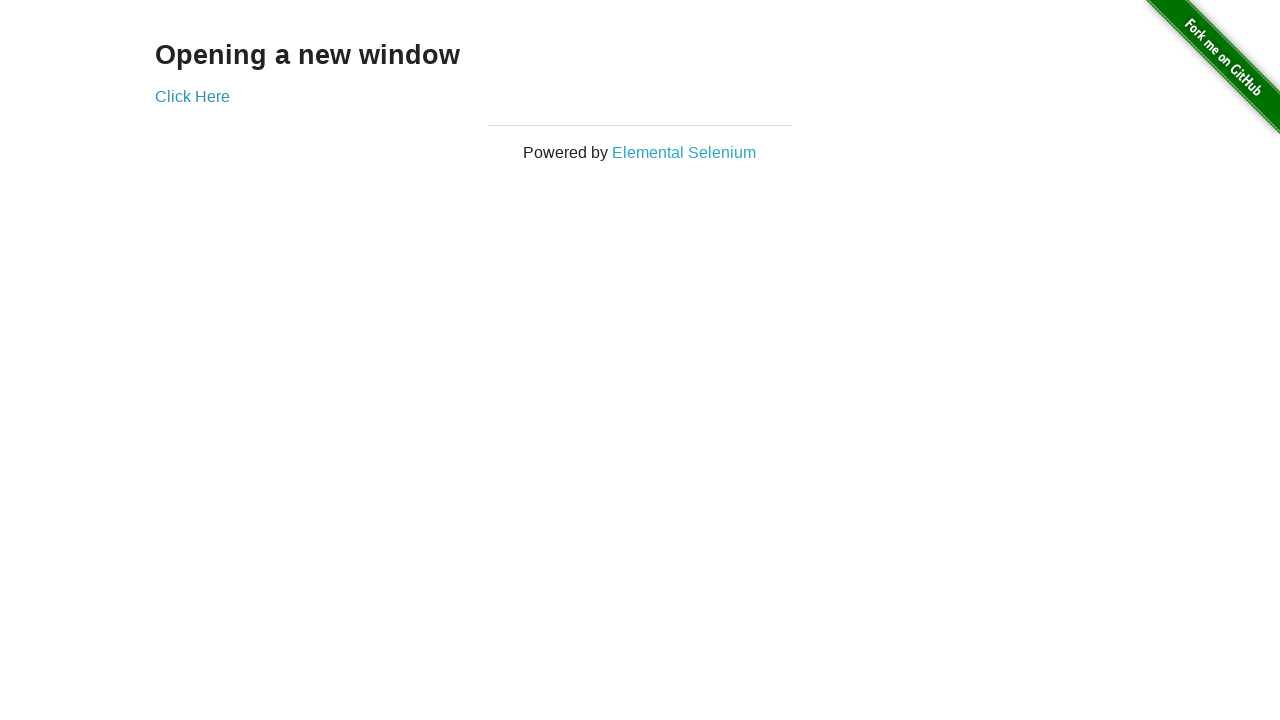

New window loaded and ready
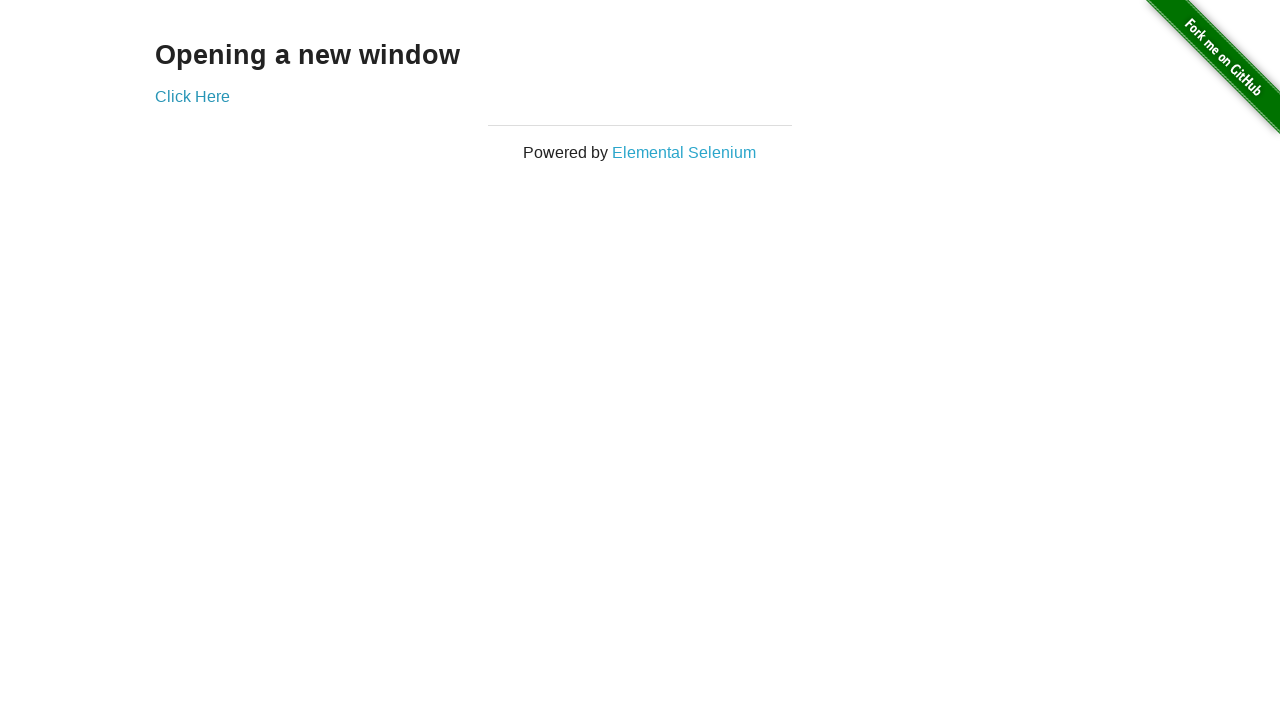

Verified new window title contains 'New Window'
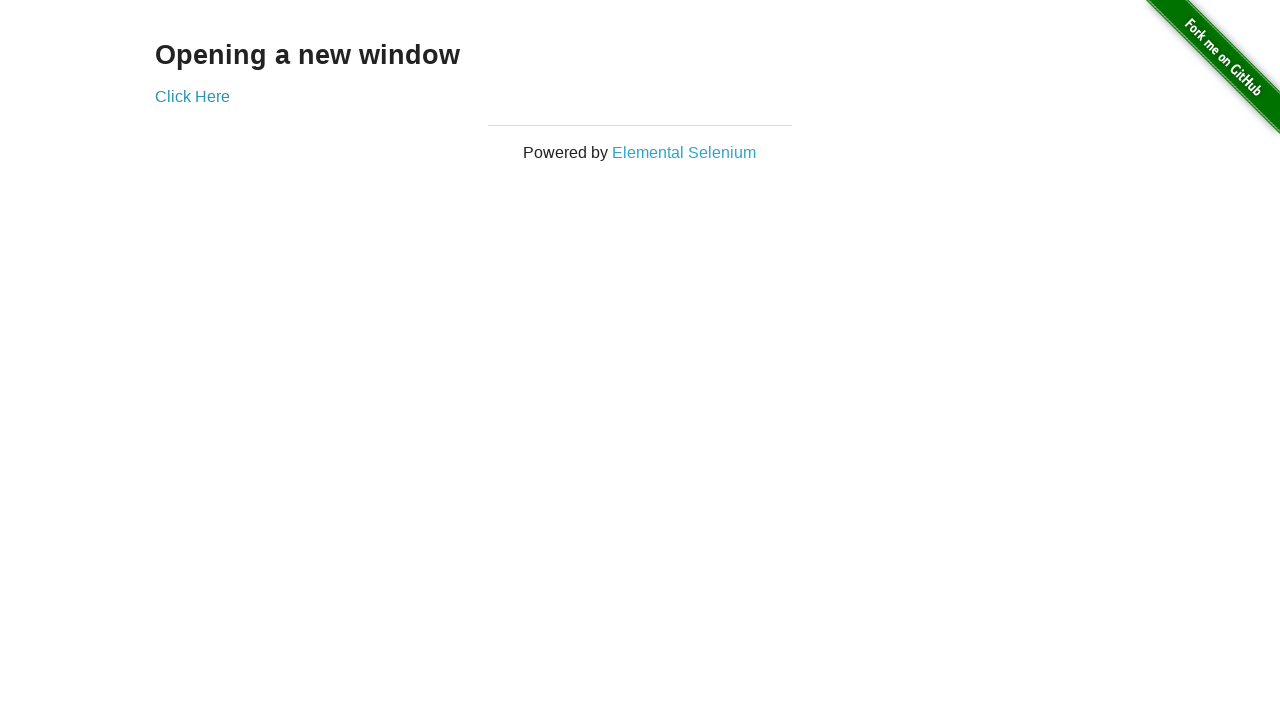

Verified 'New Window' heading is visible on new page
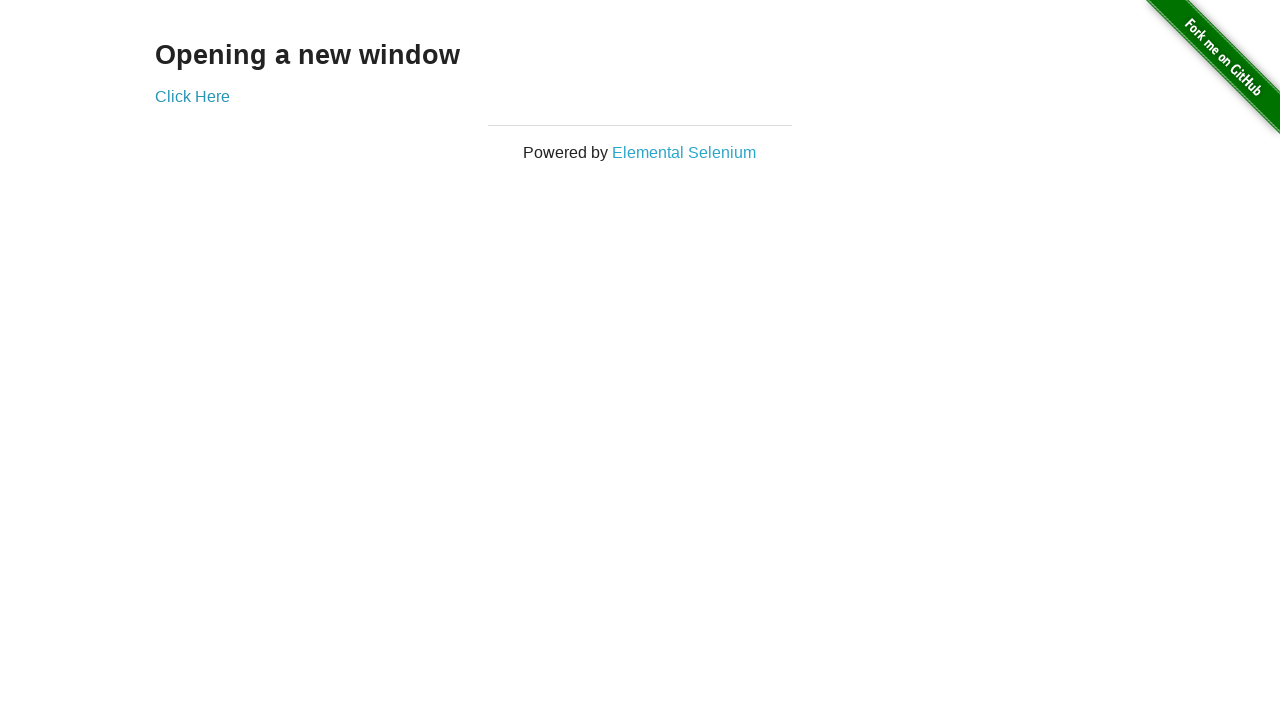

Switched back to original window
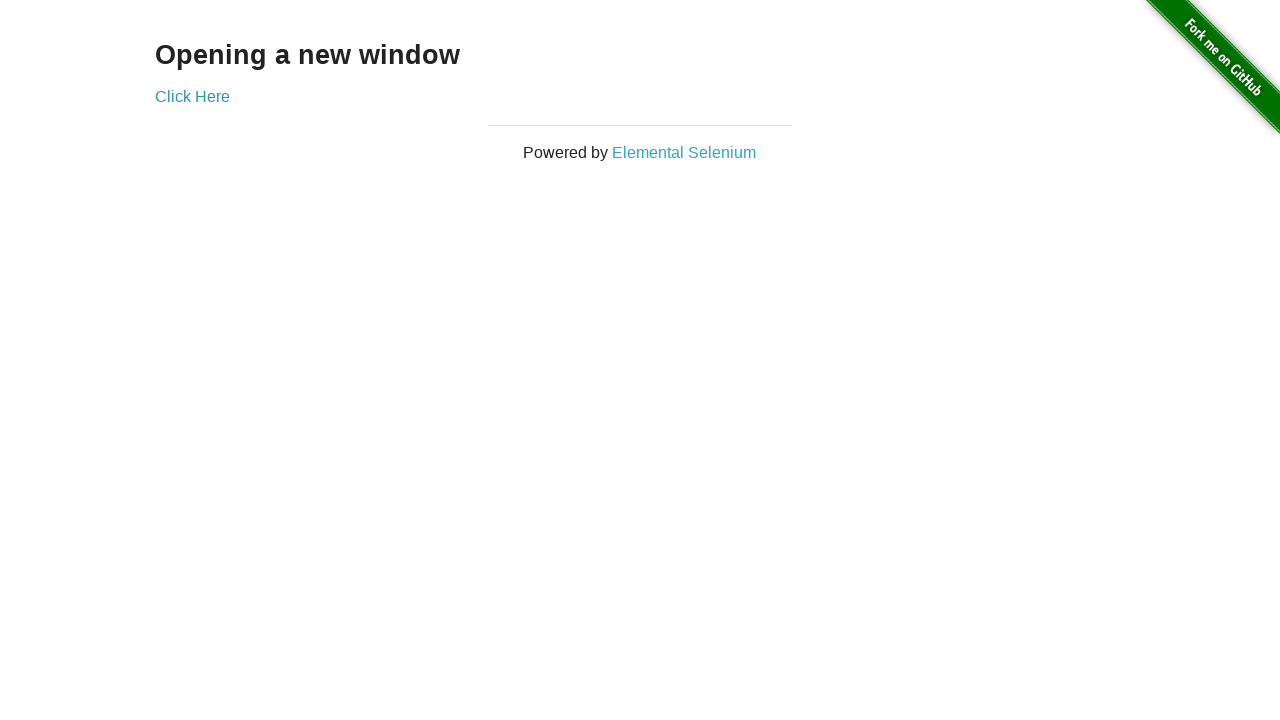

Verified original page title is 'The Internet'
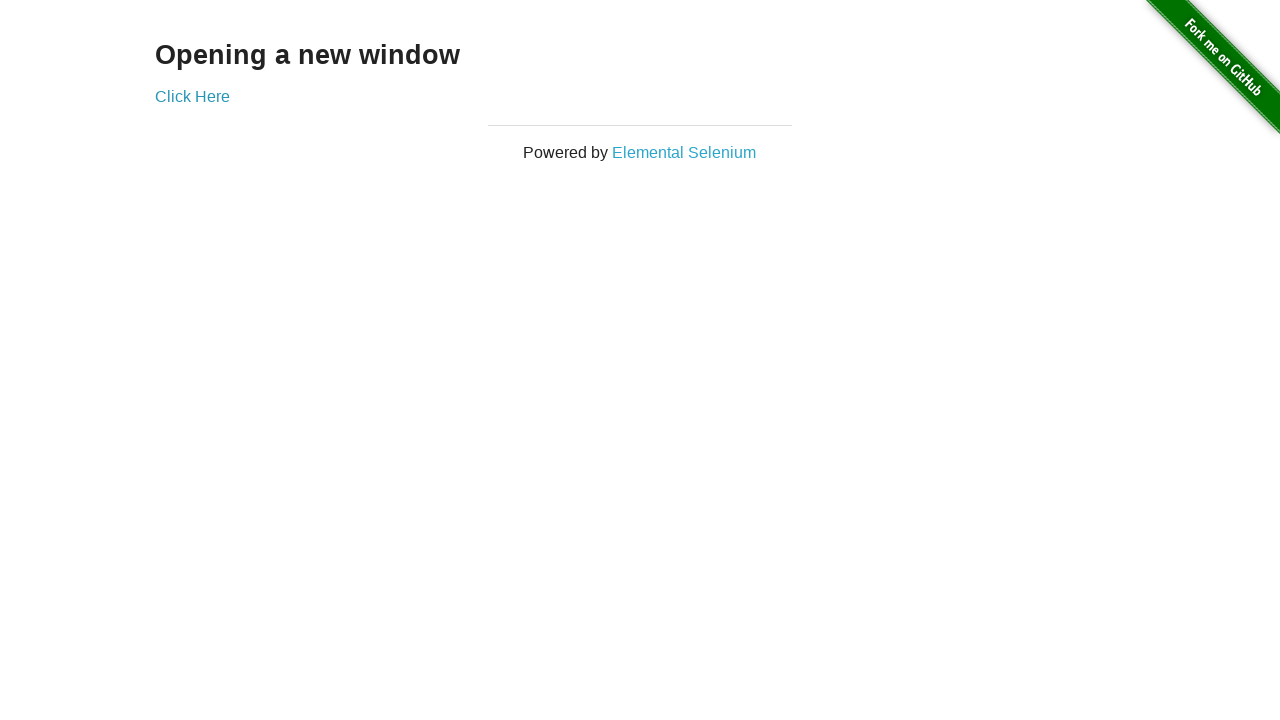

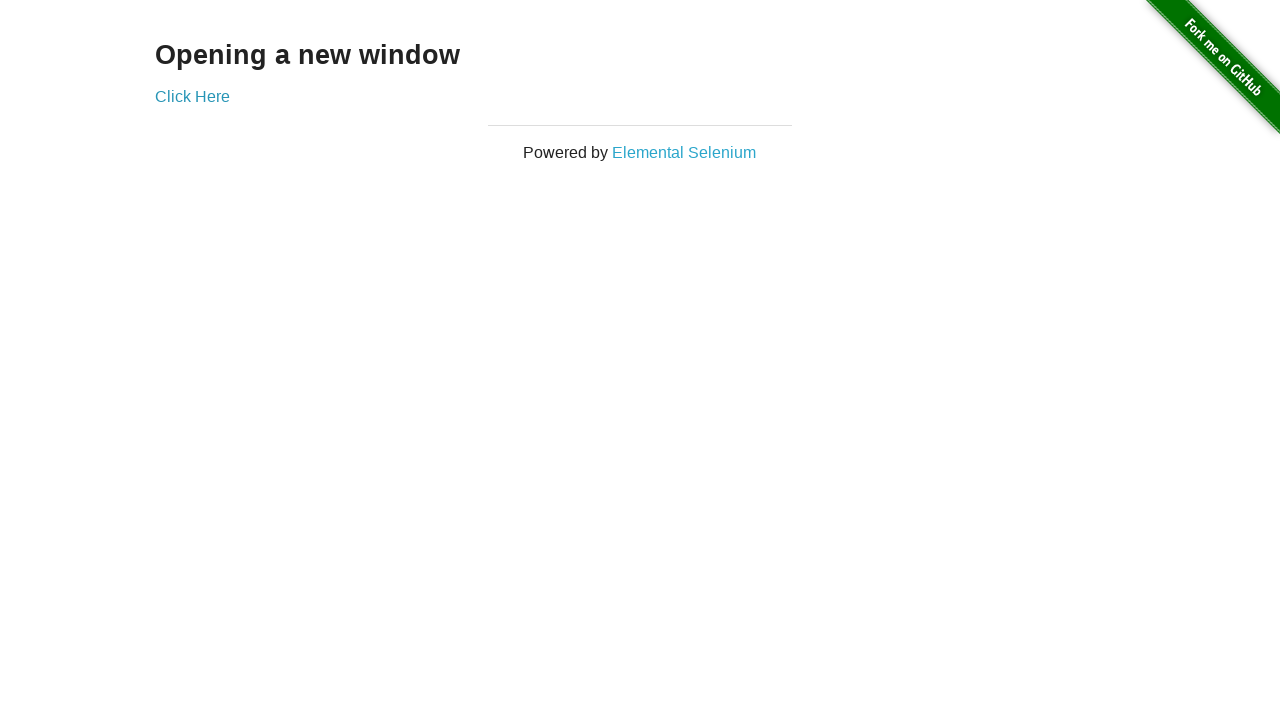